Navigates to the Rahul Shetty Academy Automation Practice page and verifies that footer links are present on the page.

Starting URL: https://rahulshettyacademy.com/AutomationPractice/

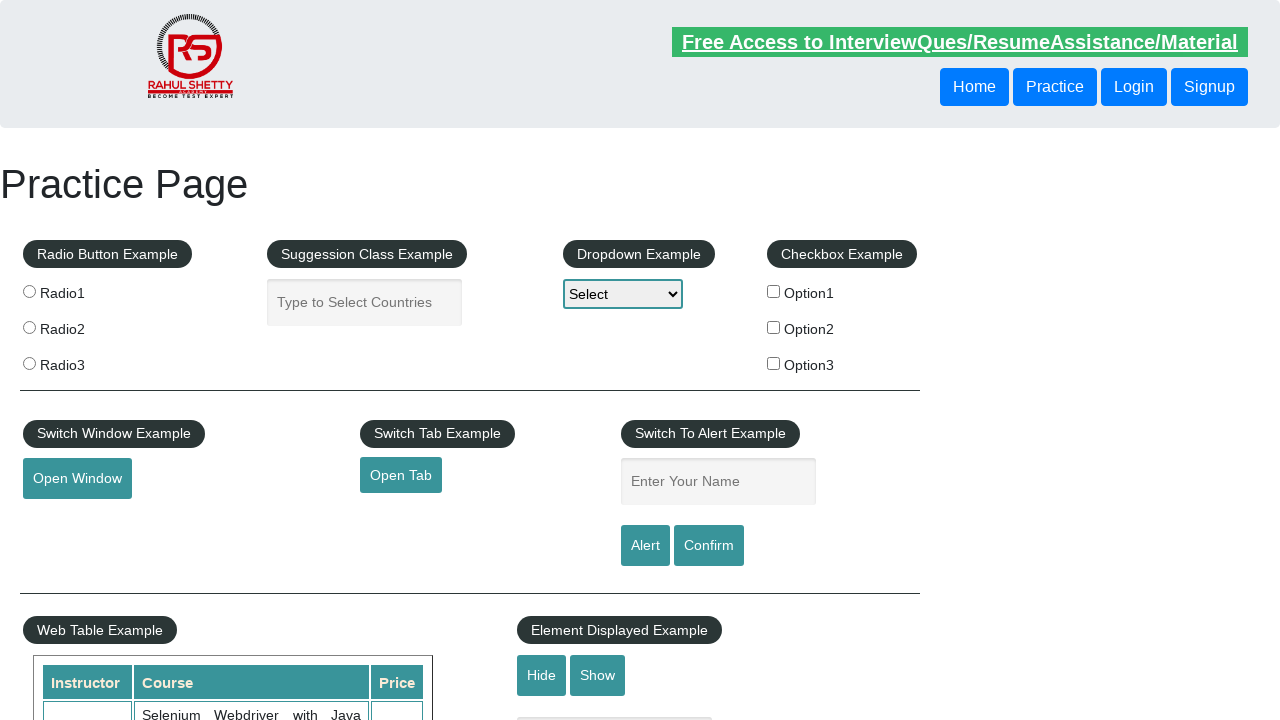

Navigated to Rahul Shetty Academy Automation Practice page
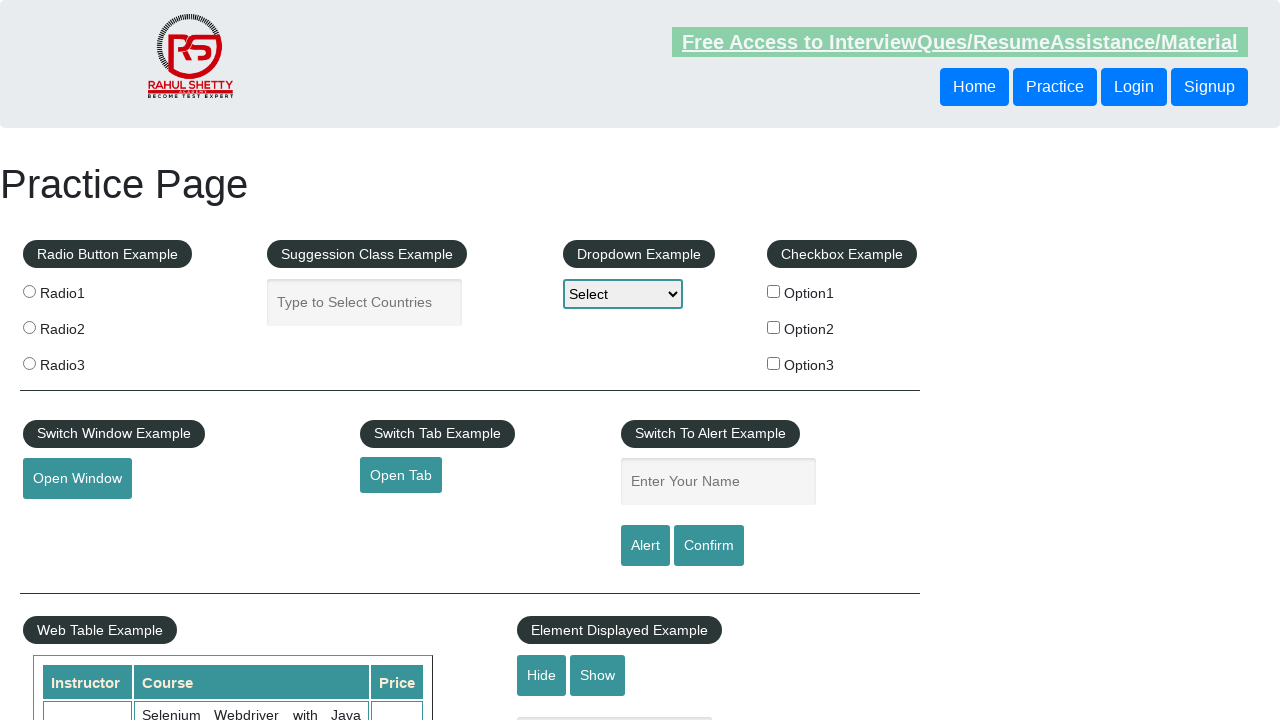

Footer links selector became available
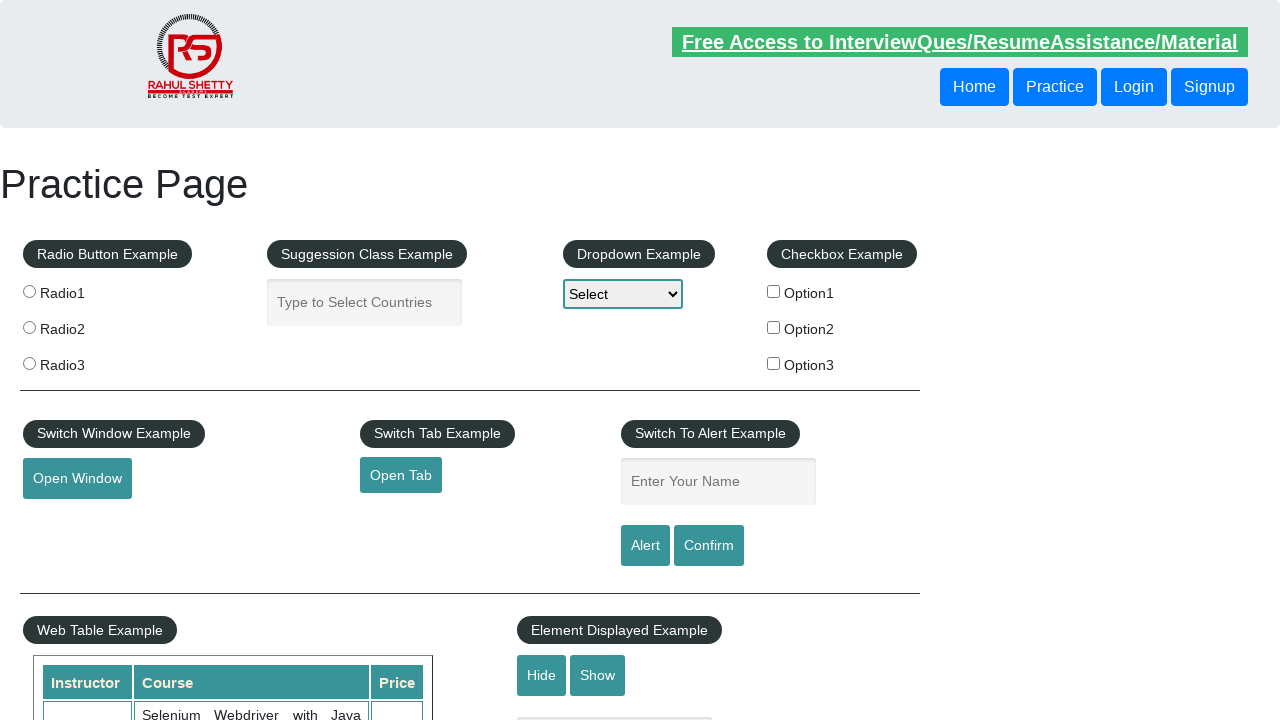

Located all footer links on the page
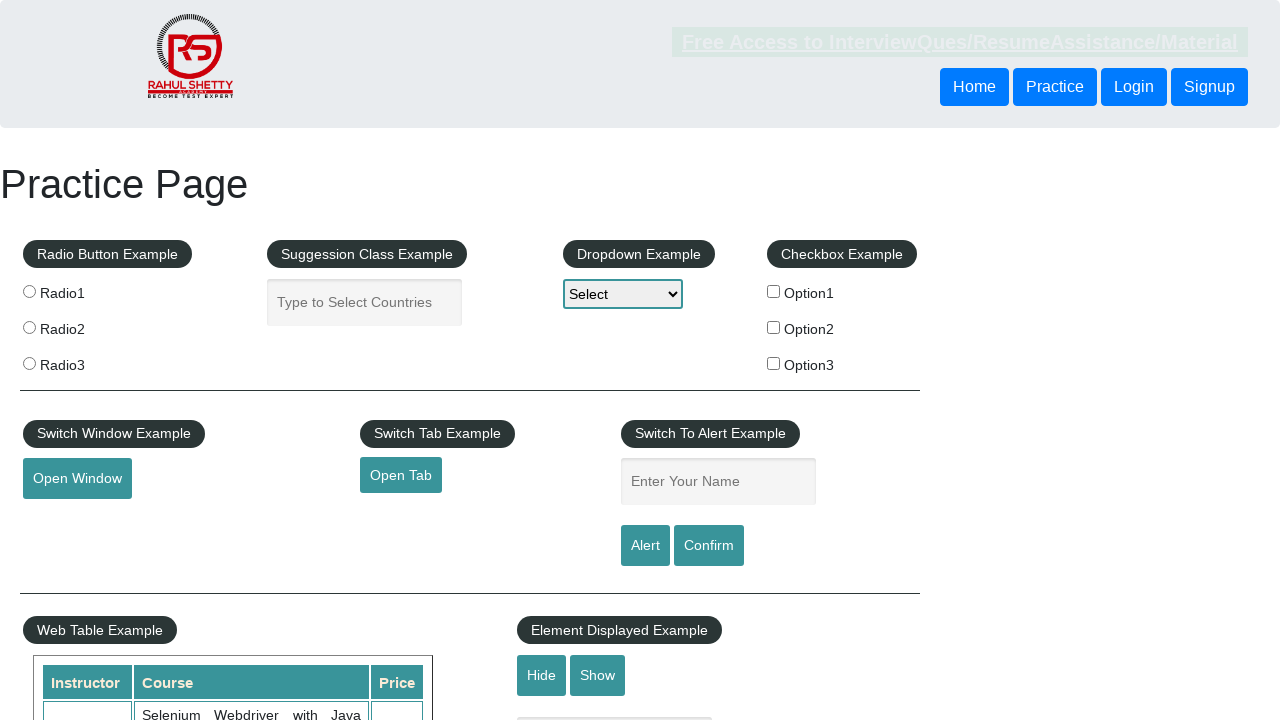

Verified that footer links are present on the page
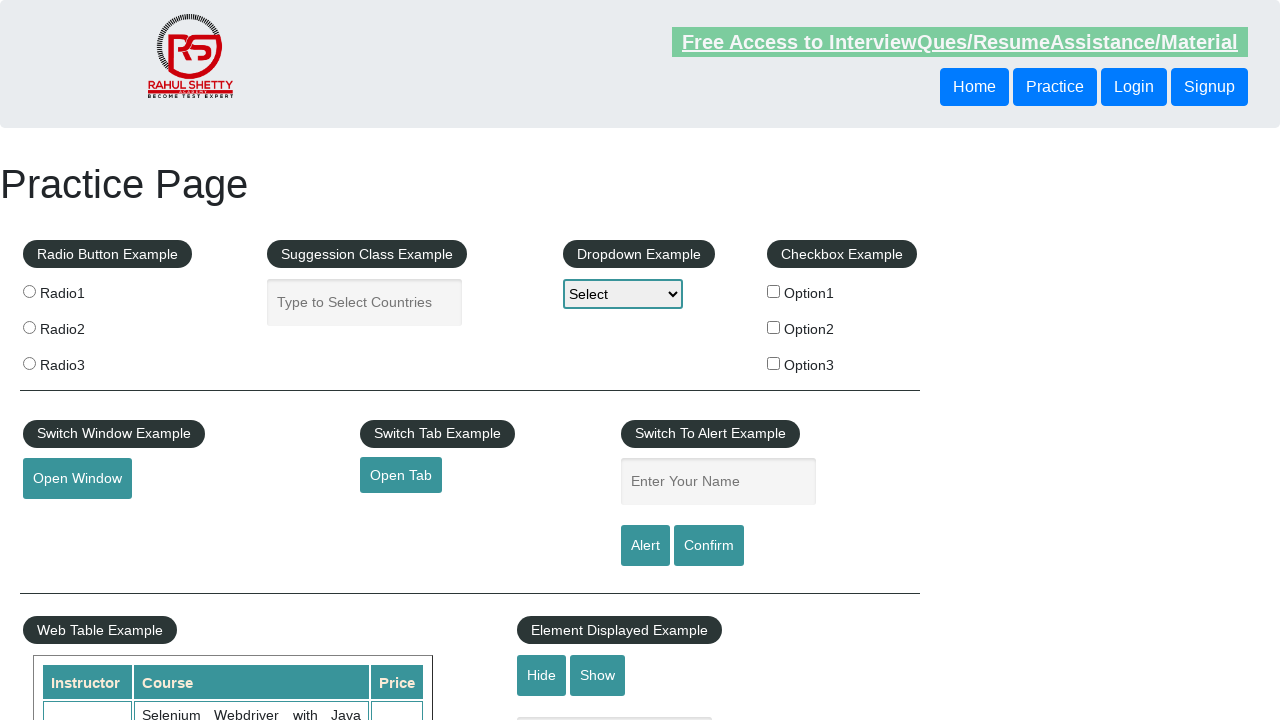

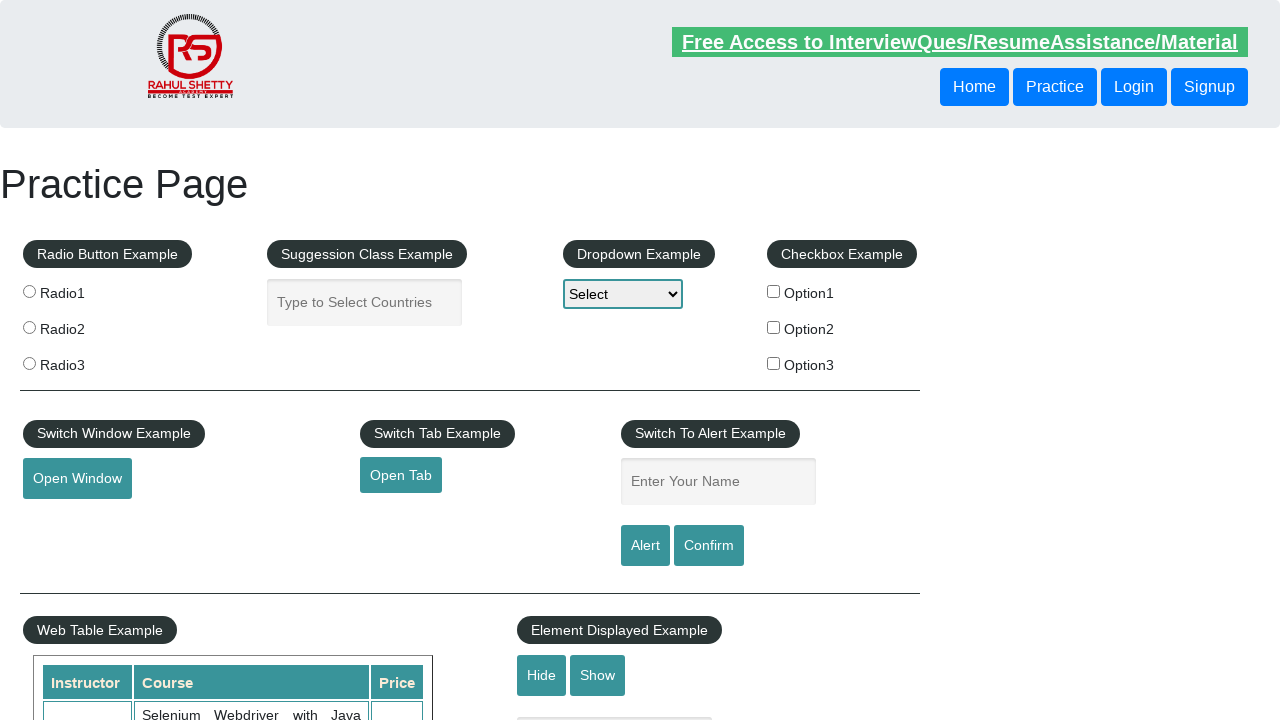